Tests radio button functionality by clicking three different radio buttons (Mozilla, Opera, IE) sequentially on a demo page.

Starting URL: https://selenium08.blogspot.com/2019/07/check-box-and-radio-buttons.html

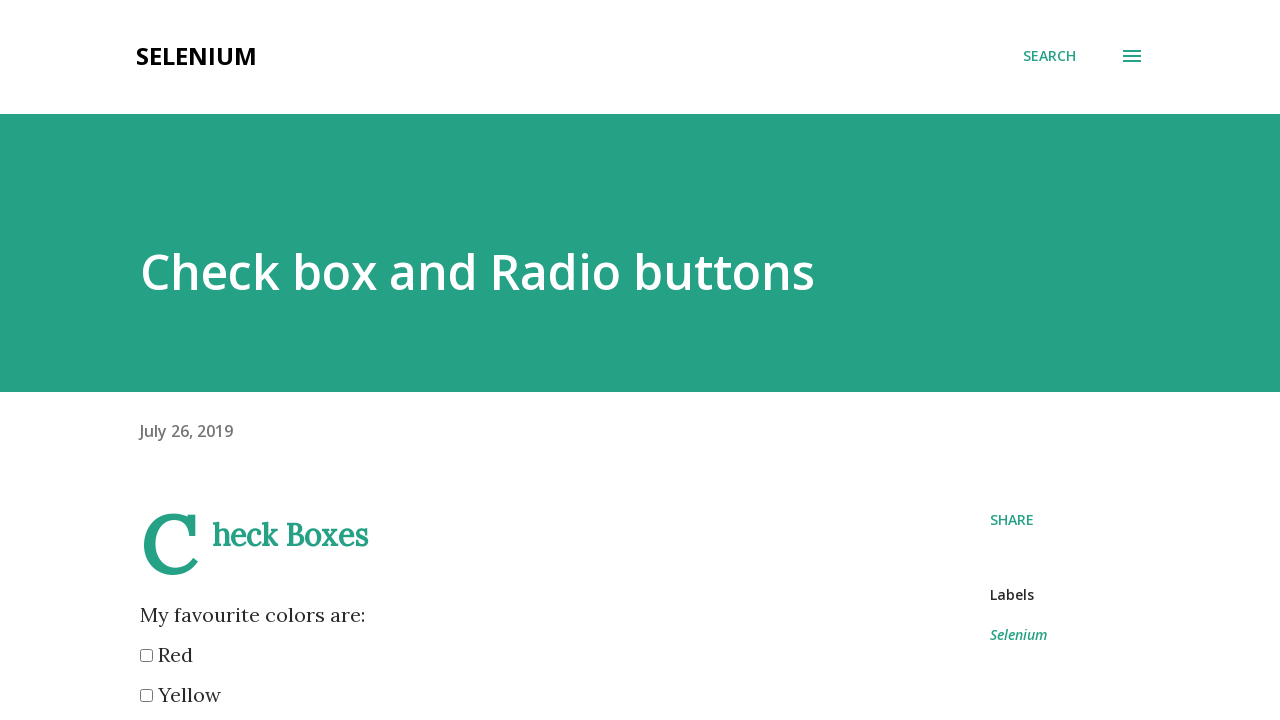

Clicked Mozilla radio button at (146, 360) on input[value='Mozilla']
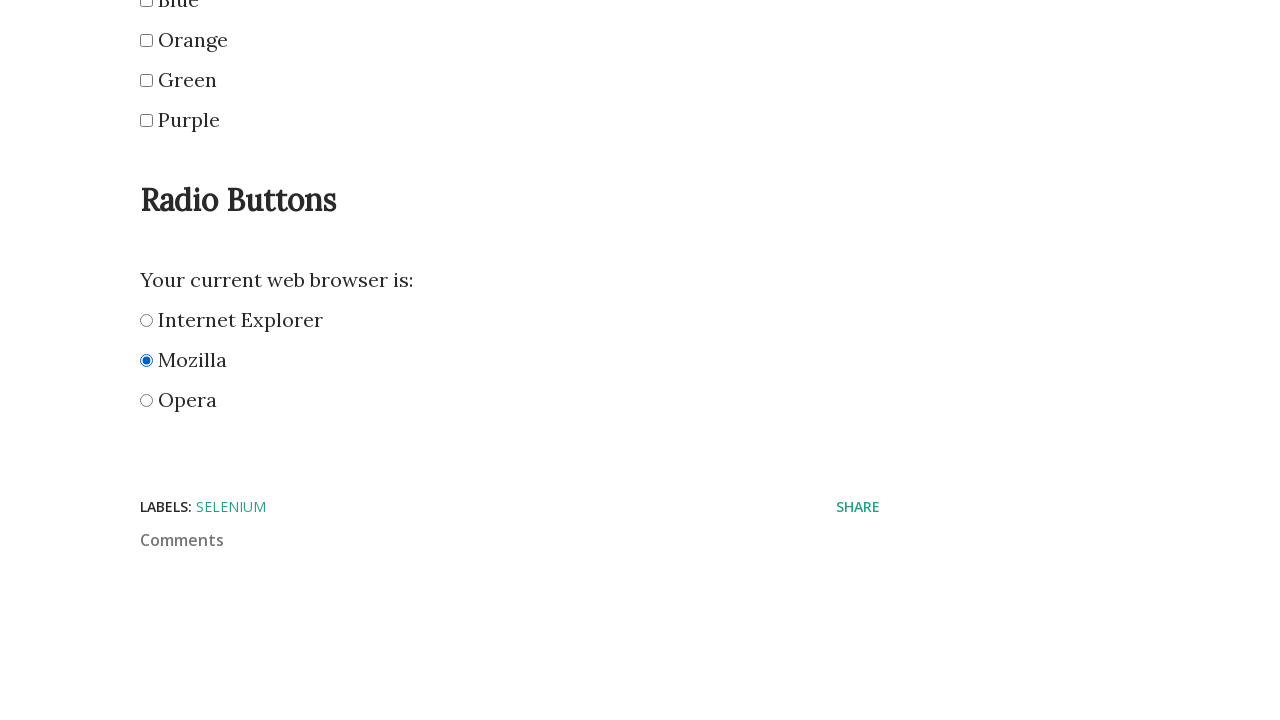

Clicked Opera radio button at (146, 400) on input[value='Opera']
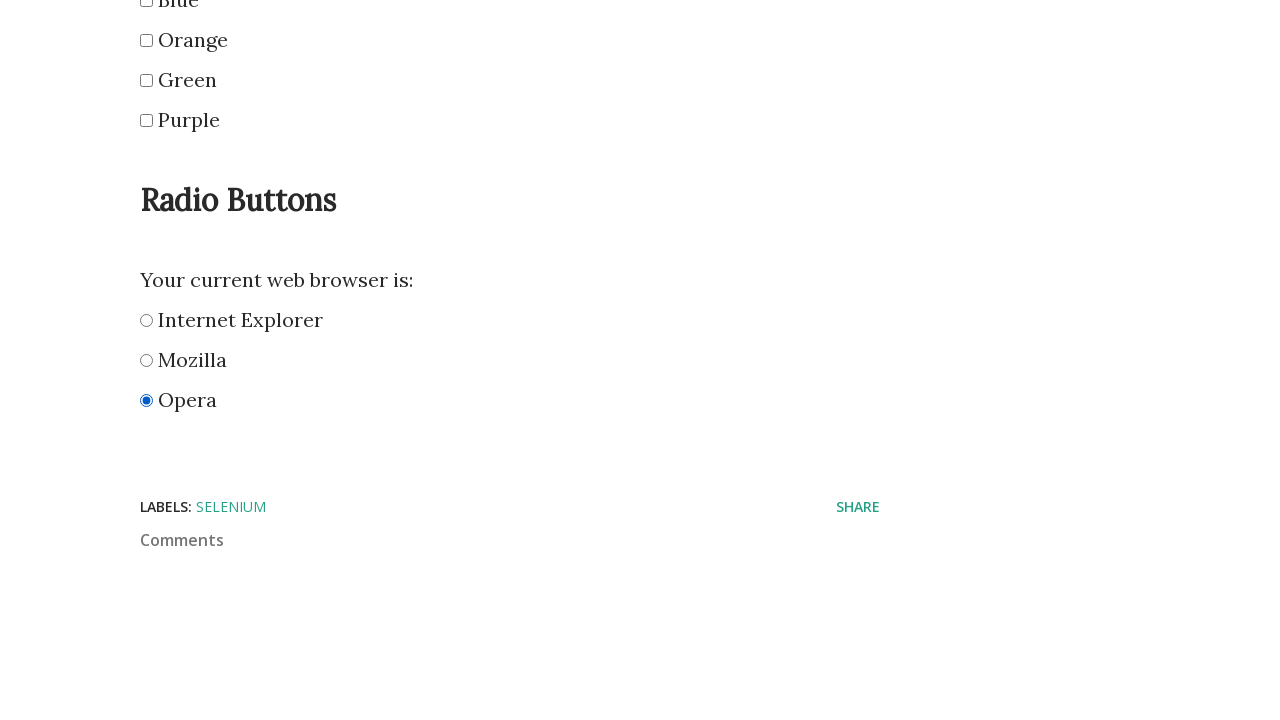

Clicked IE radio button at (146, 320) on input[value='IE']
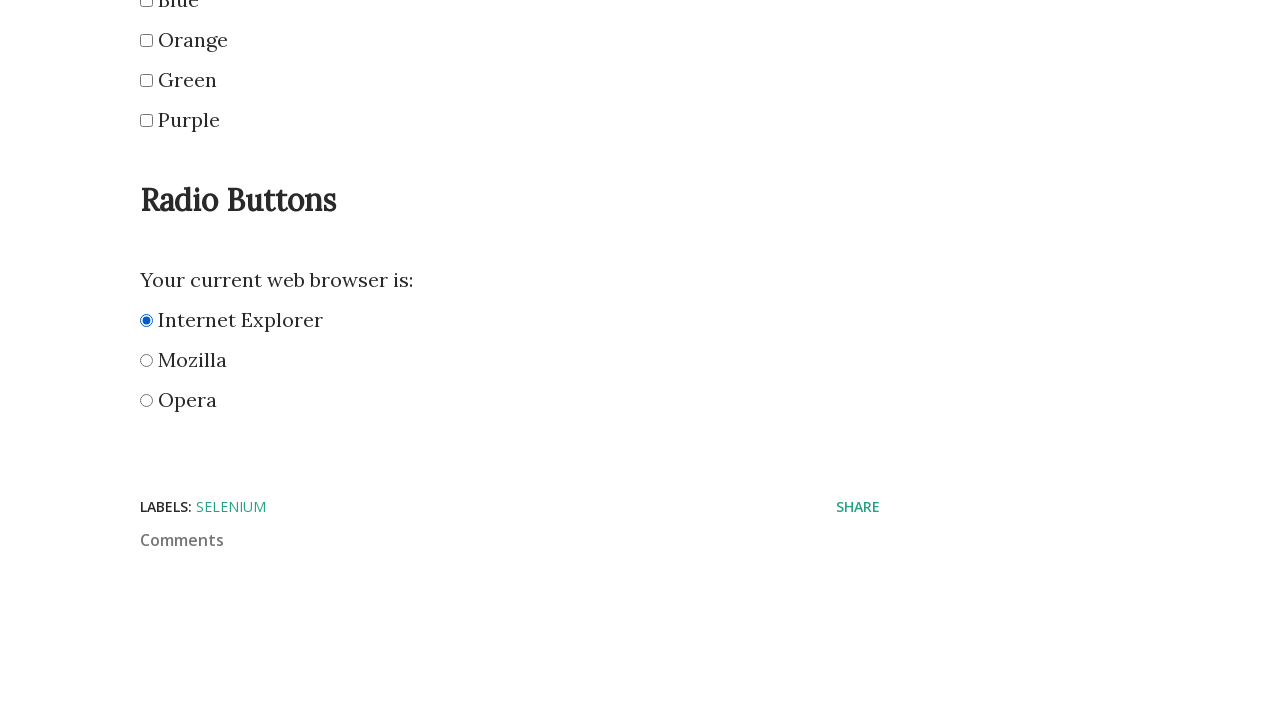

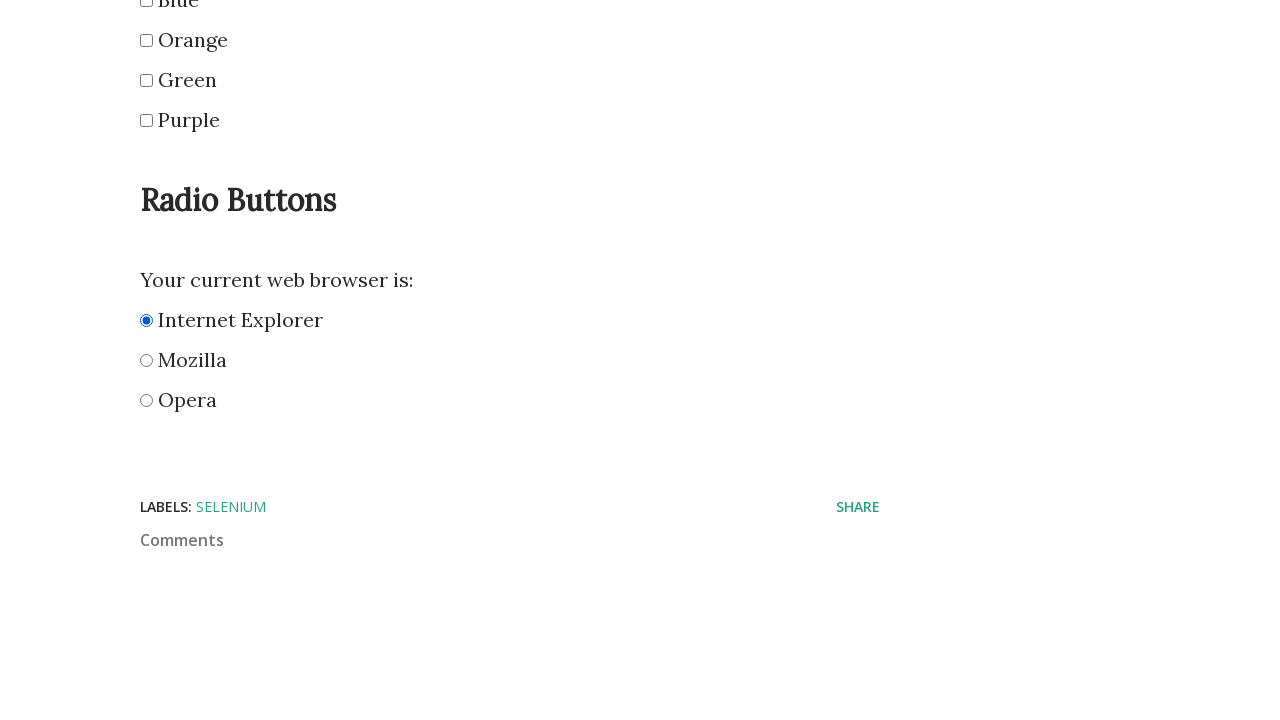